Tests window handling functionality by opening a new window, switching between windows, and verifying content in each window

Starting URL: https://the-internet.herokuapp.com/

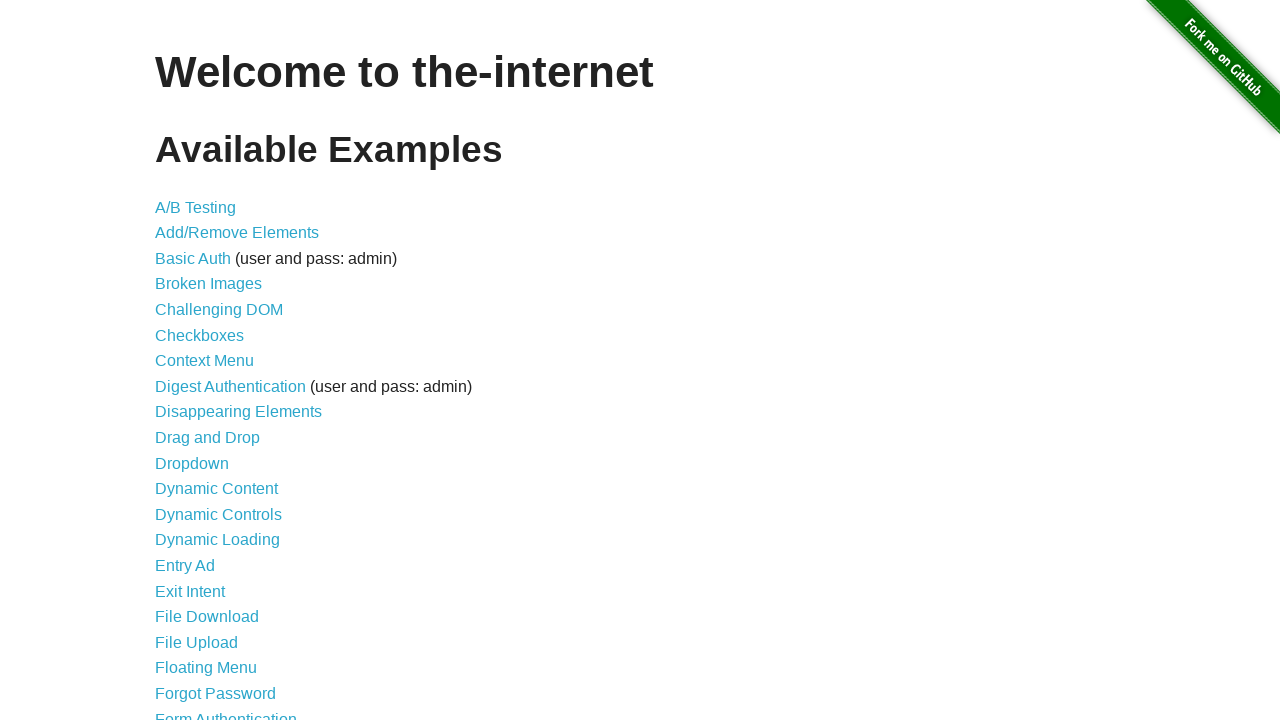

Clicked on Multiple Windows link at (218, 369) on text='Multiple Windows'
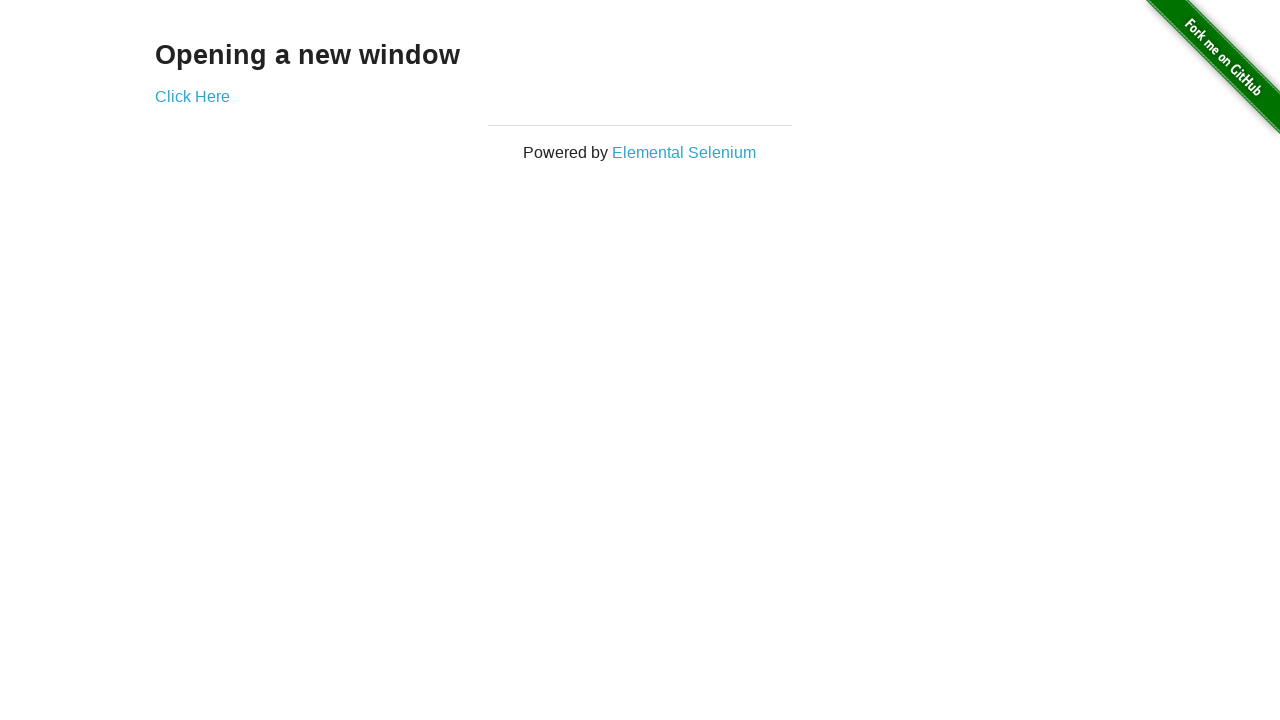

Clicked 'Click Here' button to open new window at (192, 96) on text='Click Here'
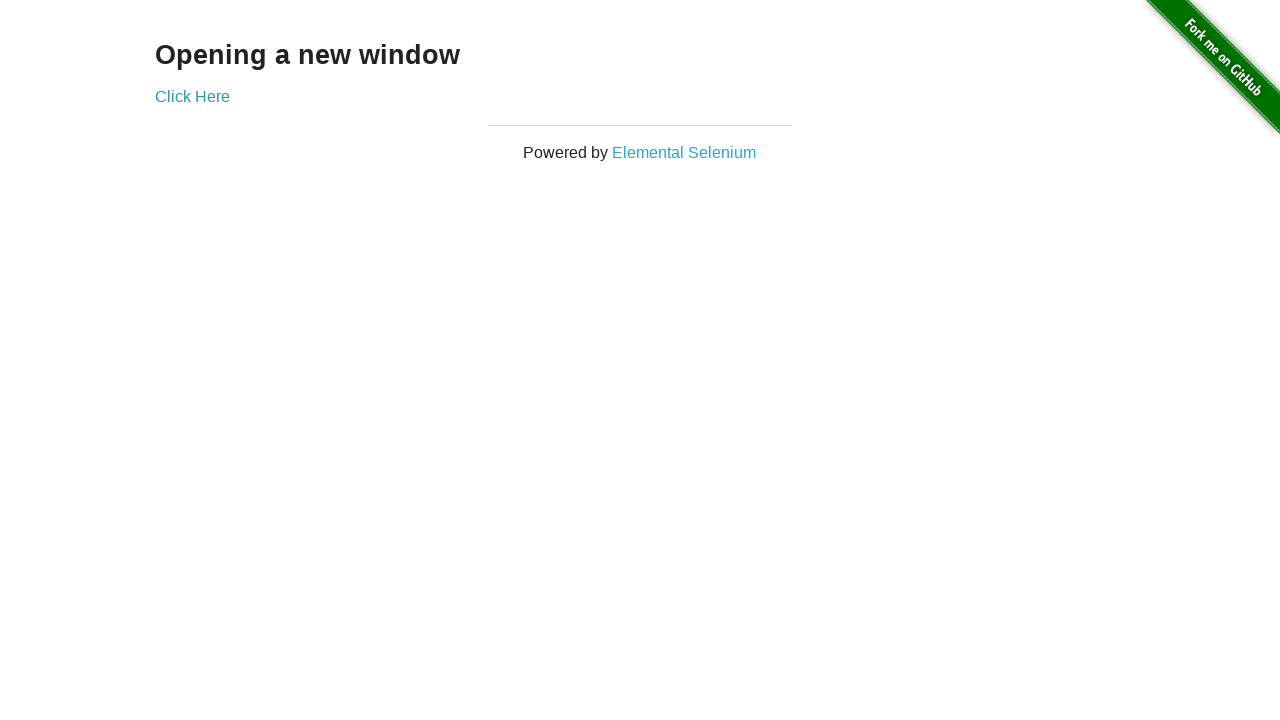

New window opened and captured
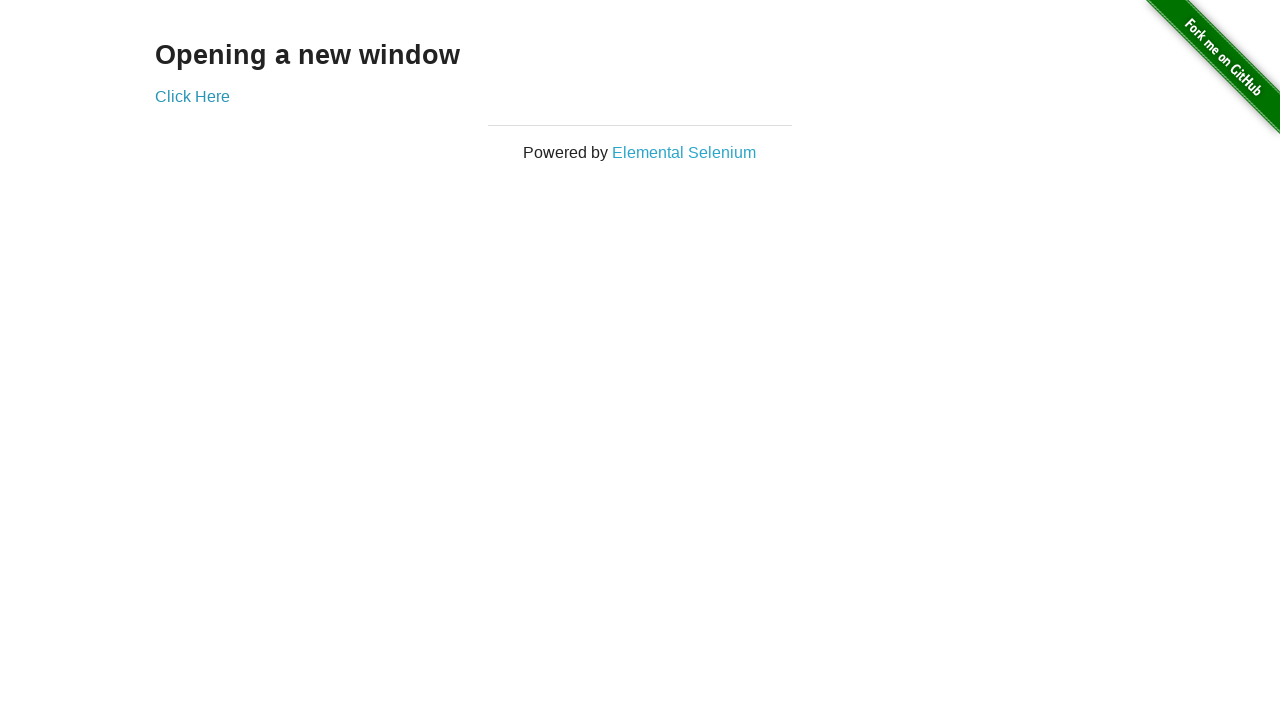

Retrieved text from new window: New Window
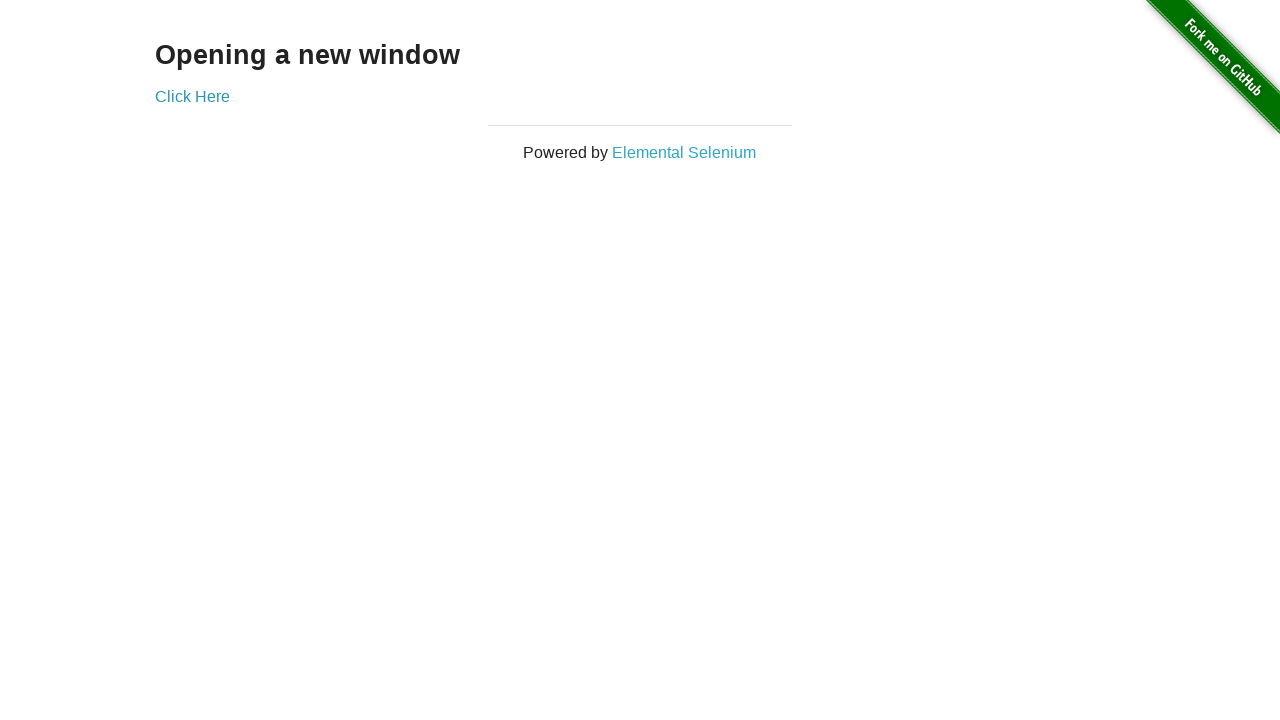

Retrieved text from original window: Opening a new window
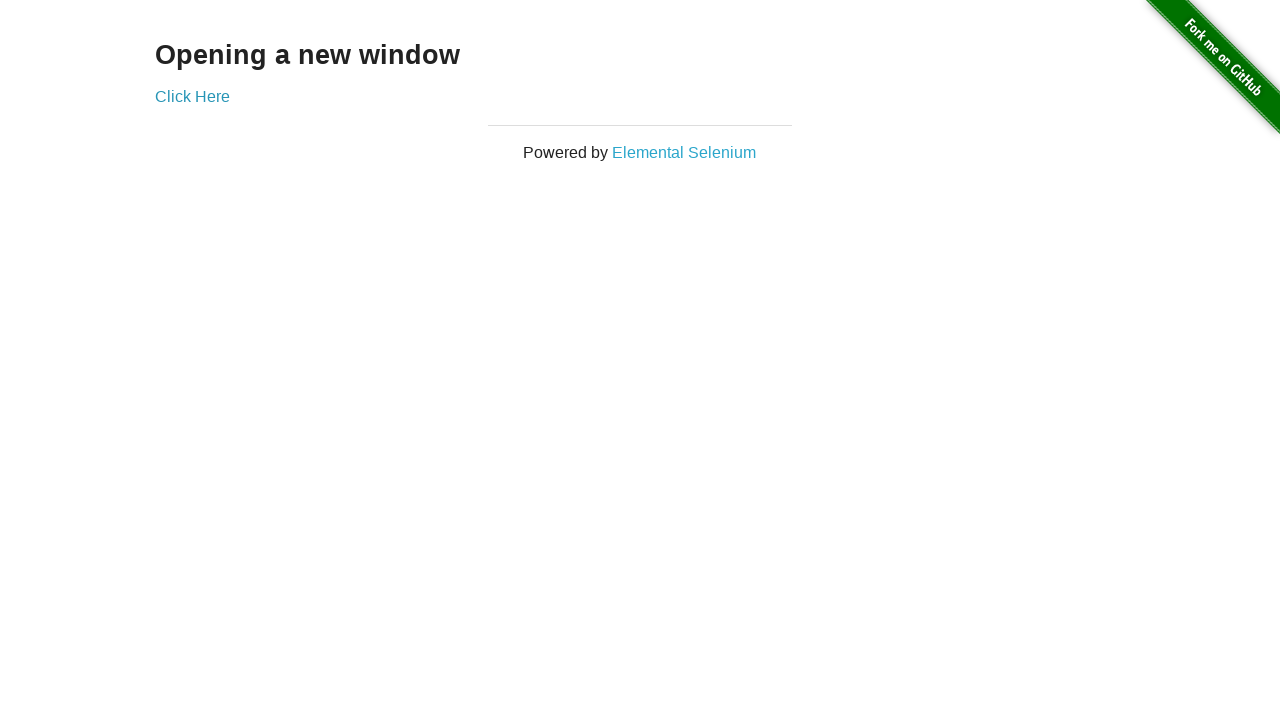

Closed the new window
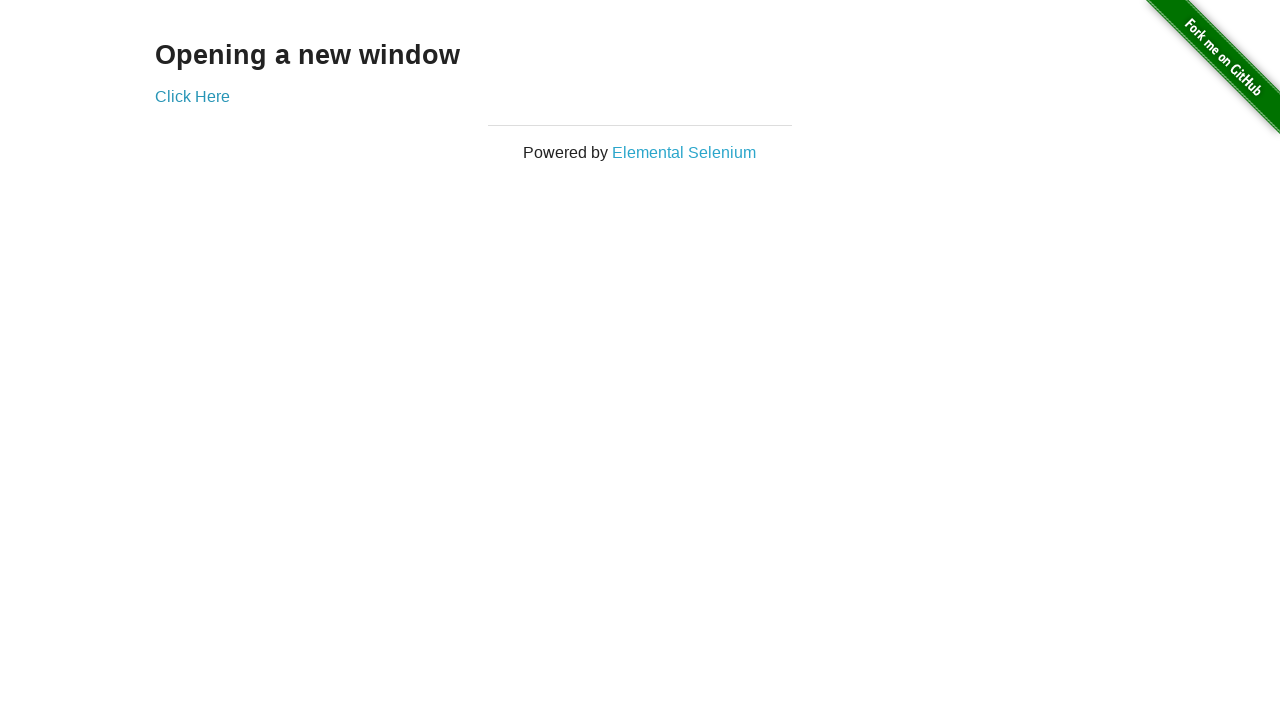

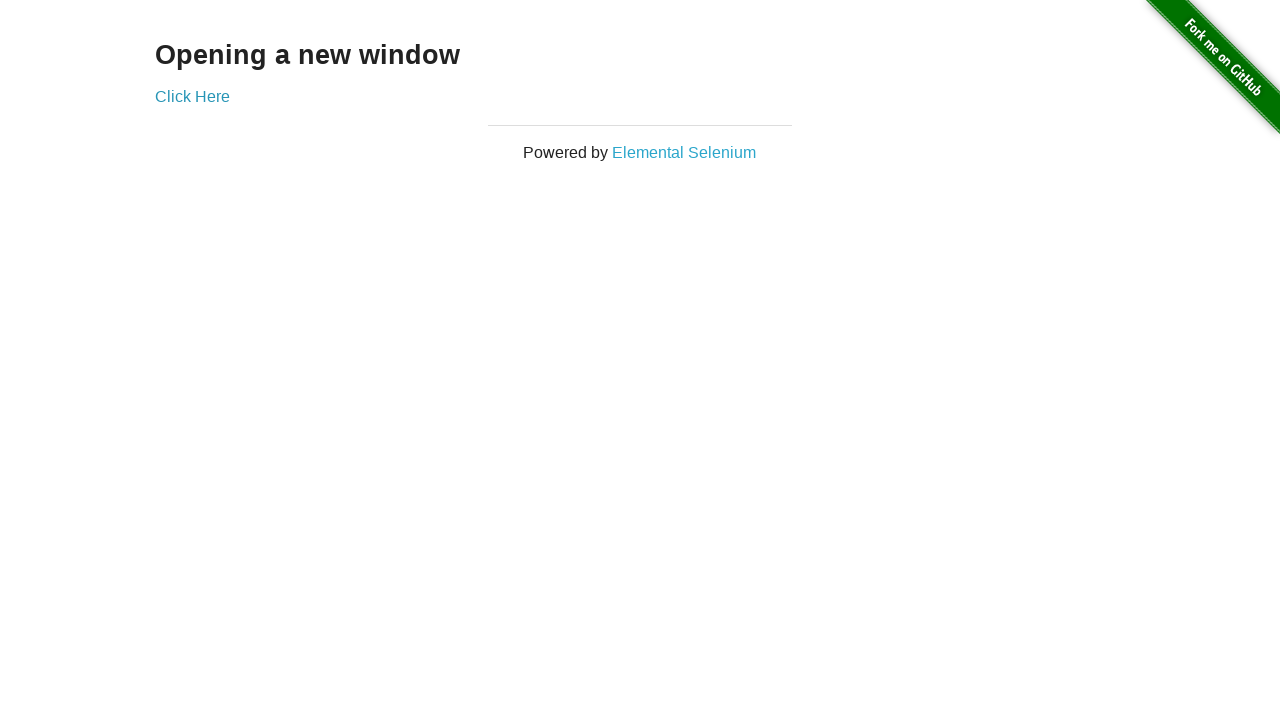